Navigates to the Krishna Temple website and loads the homepage

Starting URL: https://www.krishnatemple.com/

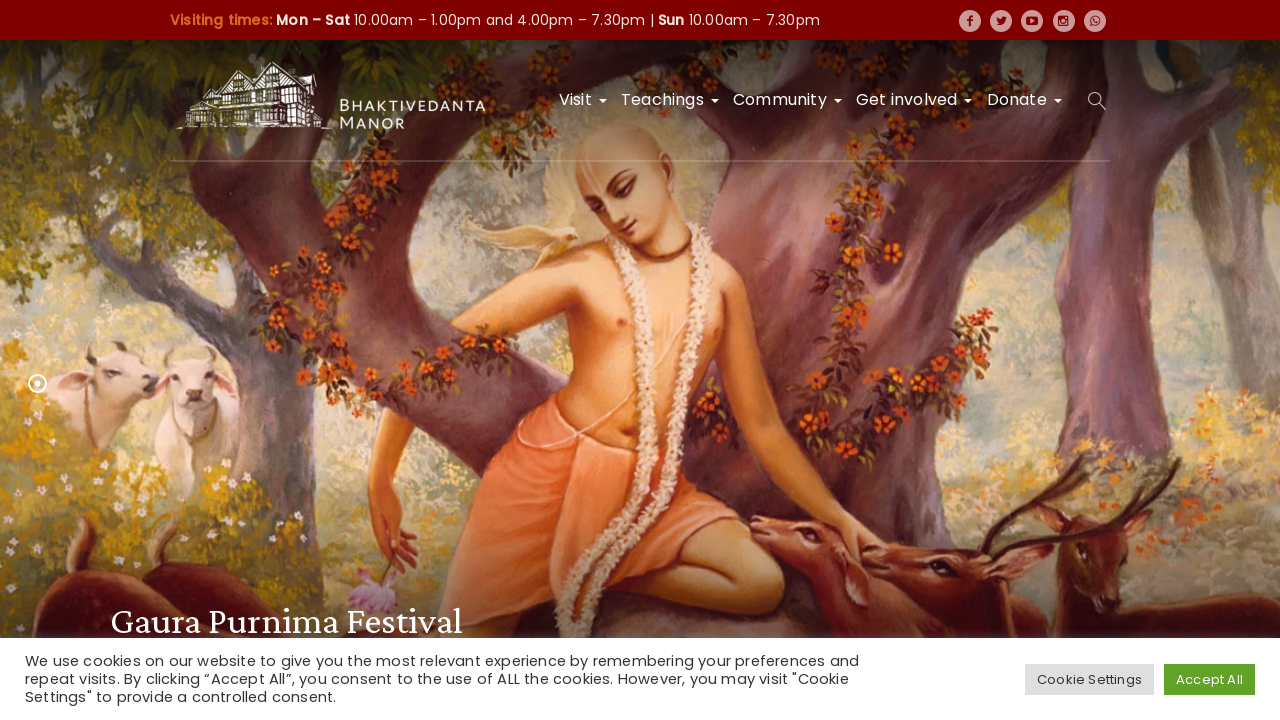

Krishna Temple homepage loaded - DOM content ready
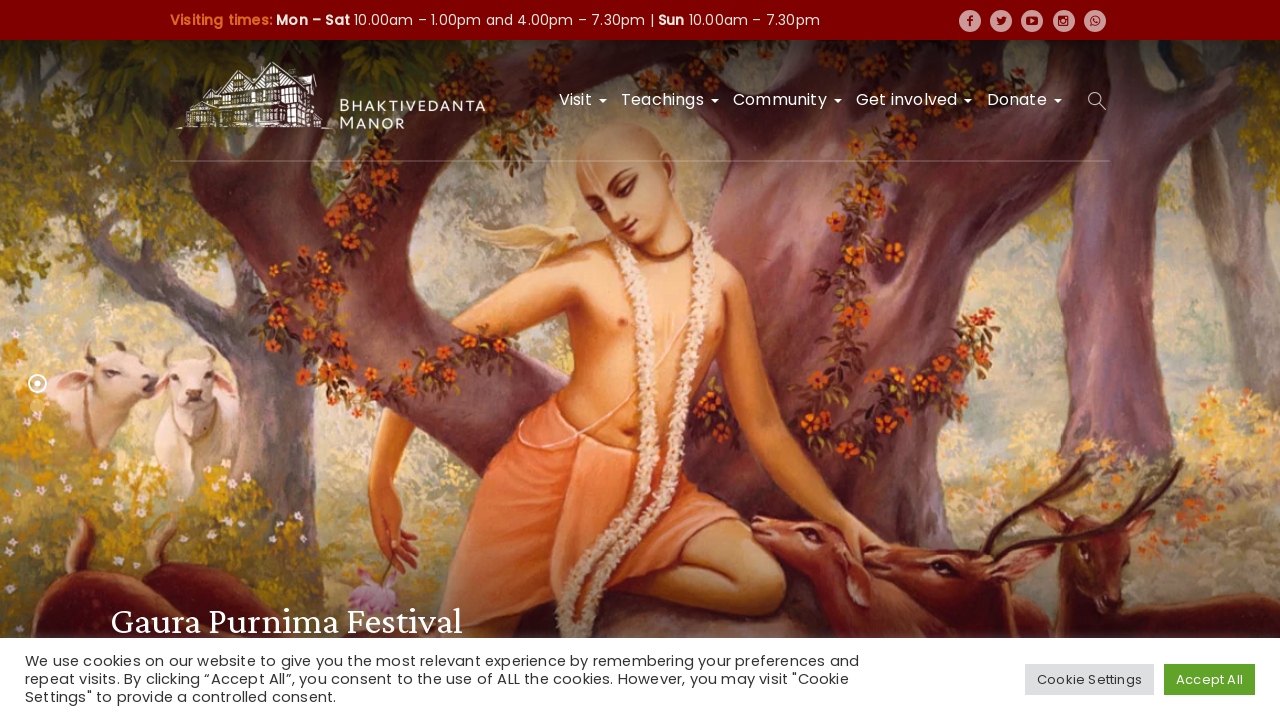

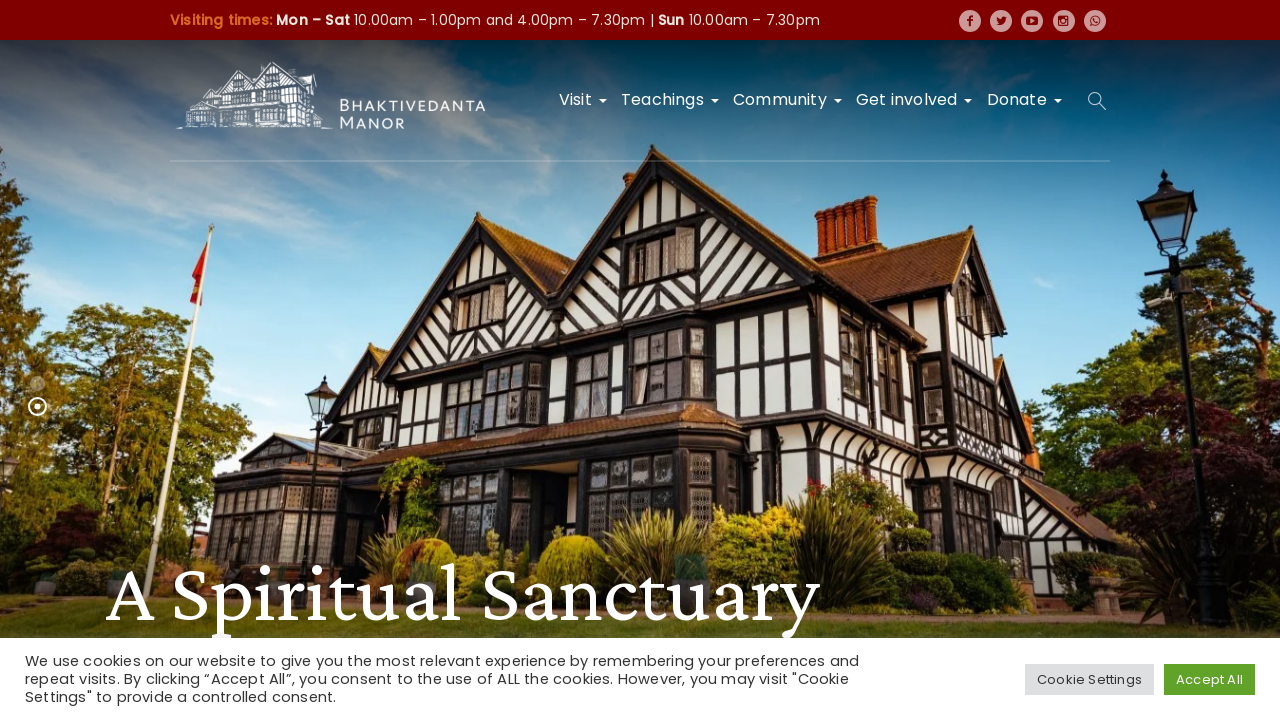